Tests filtering to display only active (non-completed) todo items

Starting URL: https://demo.playwright.dev/todomvc

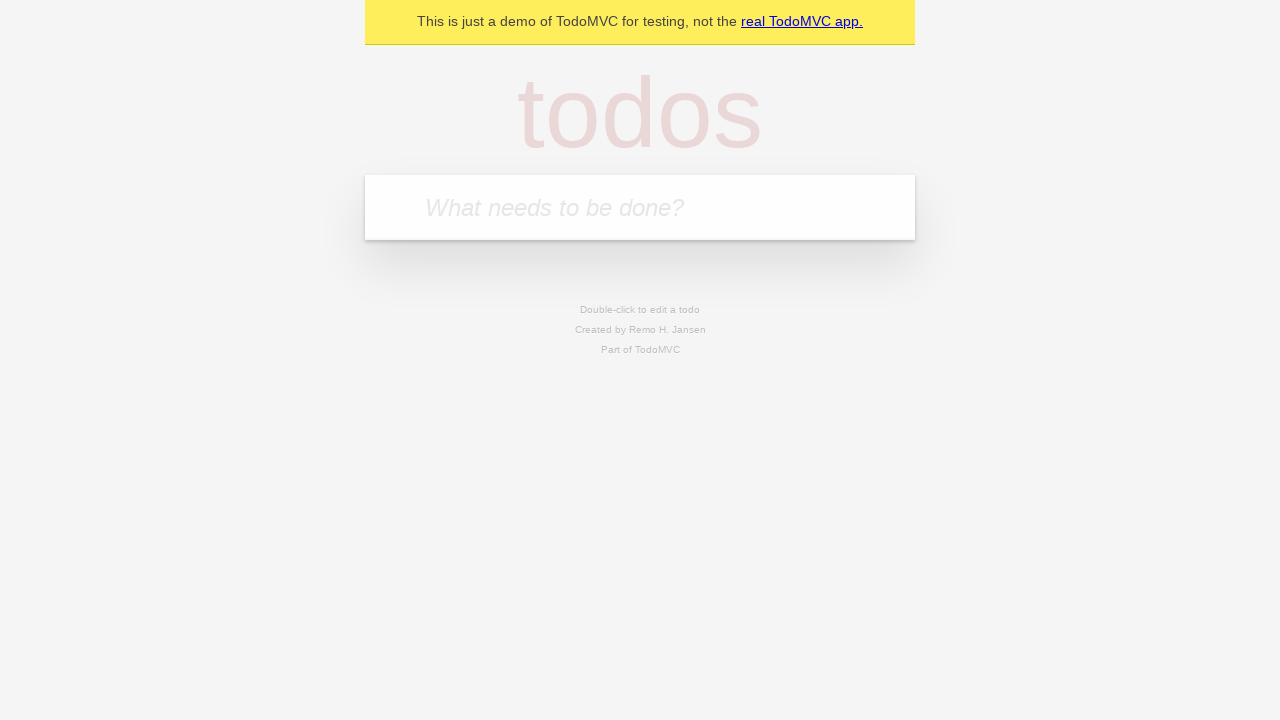

Filled todo input with 'buy some cheese' on internal:attr=[placeholder="What needs to be done?"i]
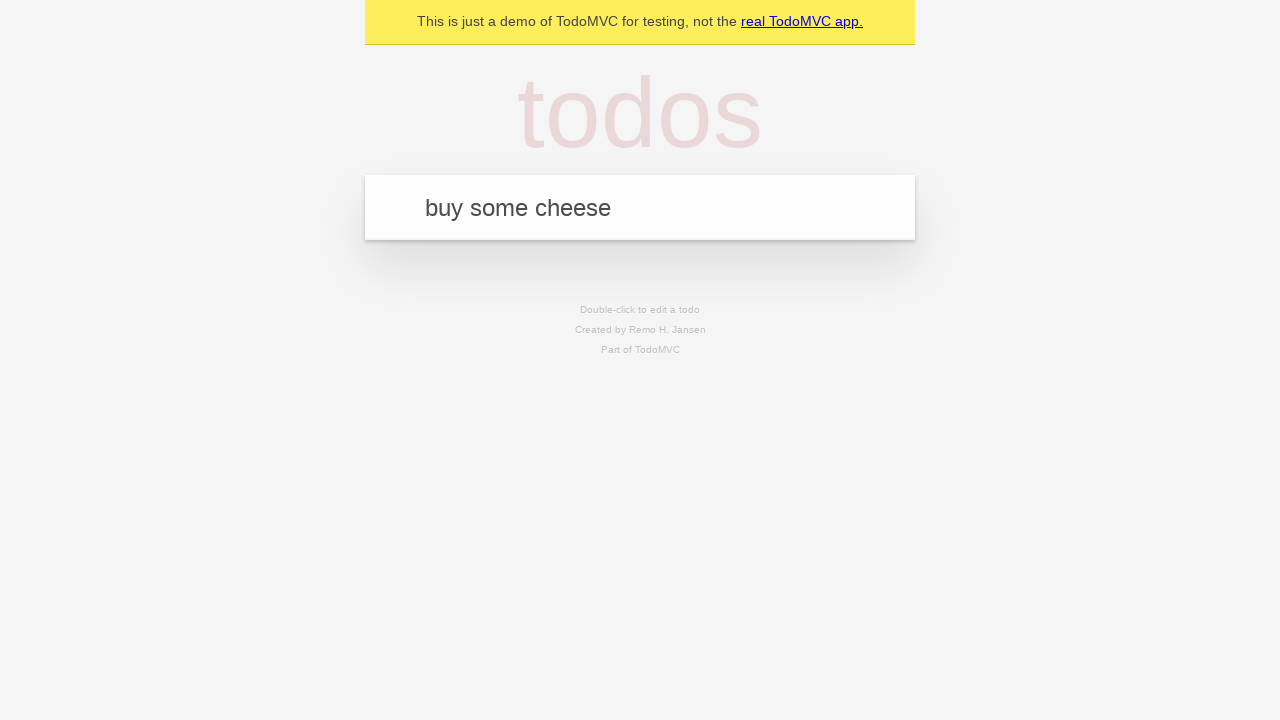

Pressed Enter to add 'buy some cheese' todo on internal:attr=[placeholder="What needs to be done?"i]
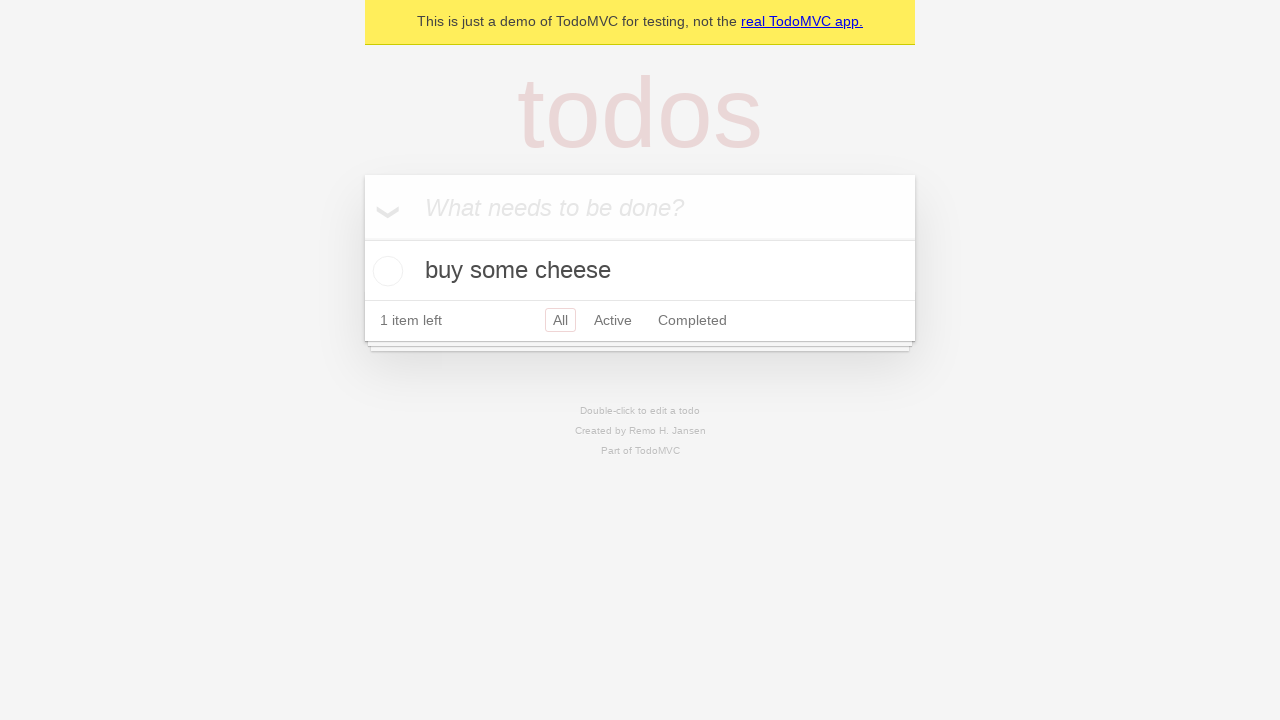

Filled todo input with 'feed the cat' on internal:attr=[placeholder="What needs to be done?"i]
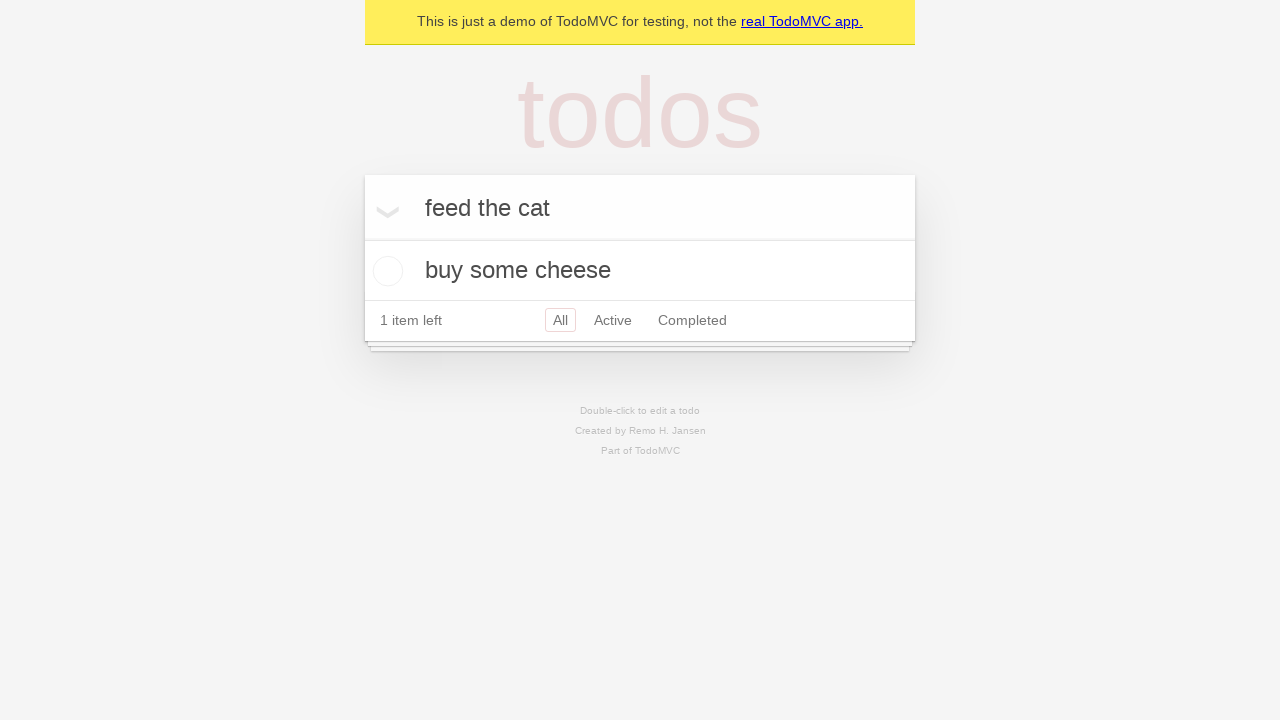

Pressed Enter to add 'feed the cat' todo on internal:attr=[placeholder="What needs to be done?"i]
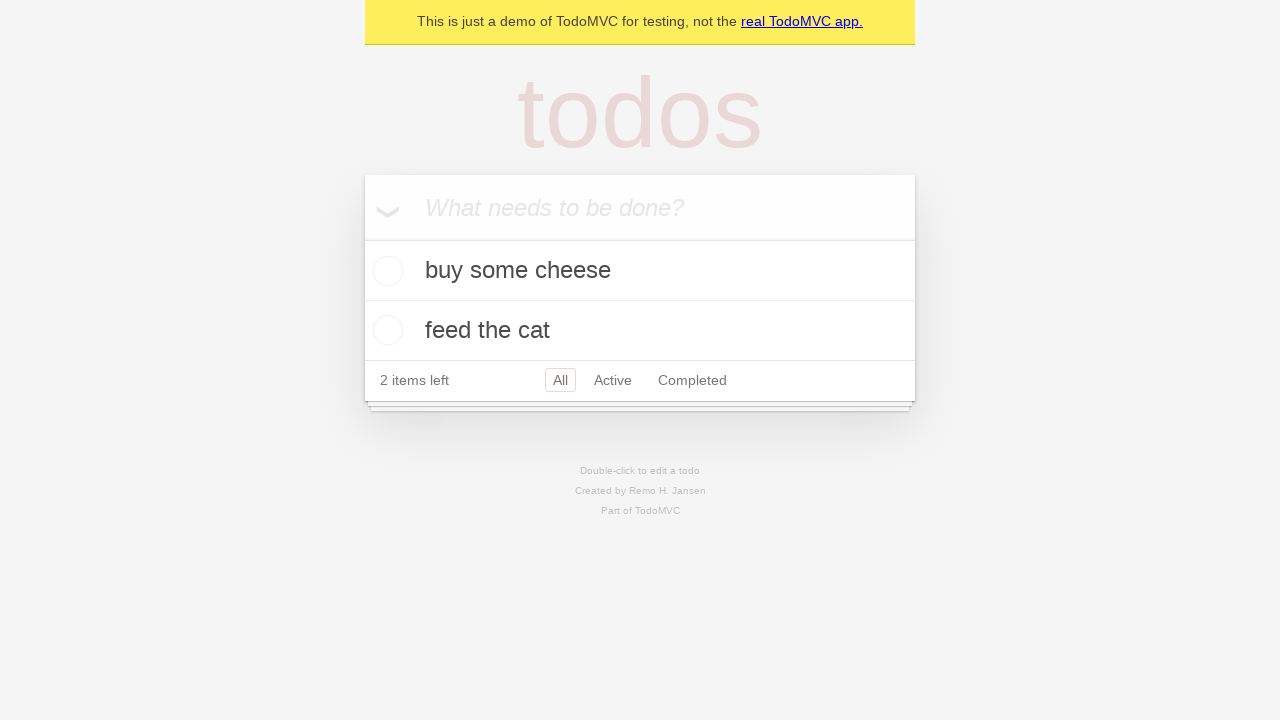

Filled todo input with 'book a doctors appointment' on internal:attr=[placeholder="What needs to be done?"i]
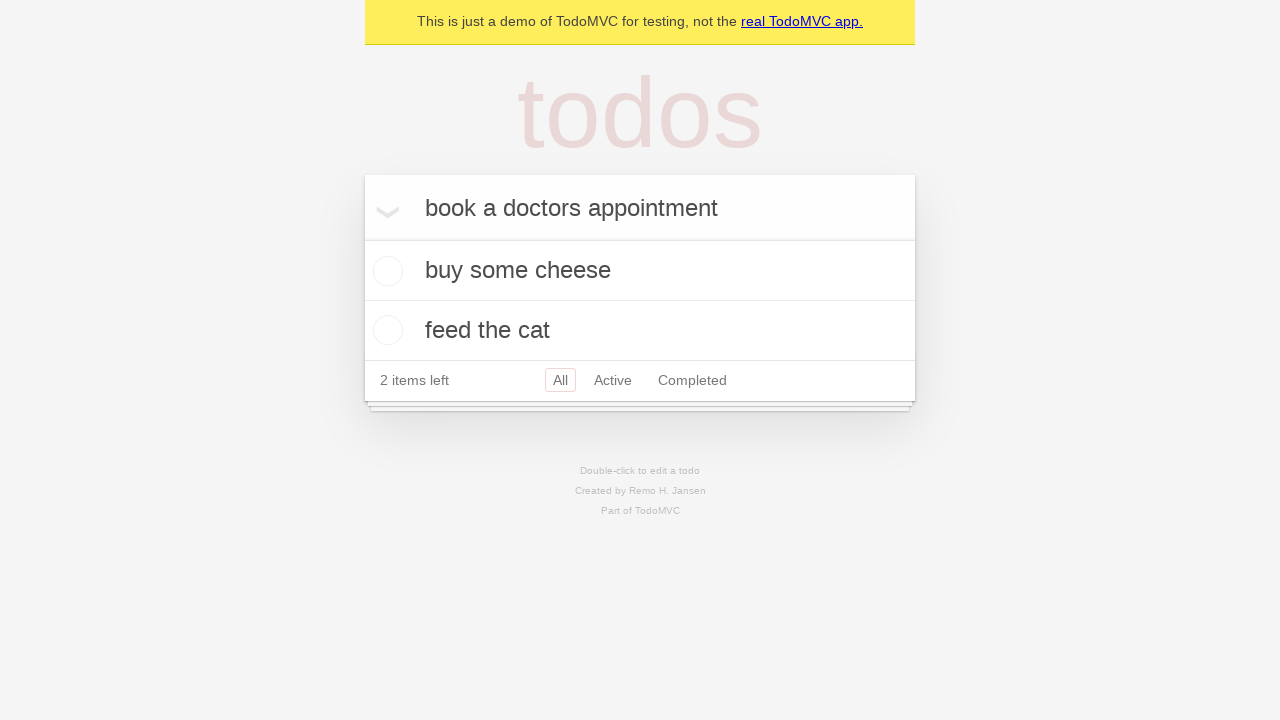

Pressed Enter to add 'book a doctors appointment' todo on internal:attr=[placeholder="What needs to be done?"i]
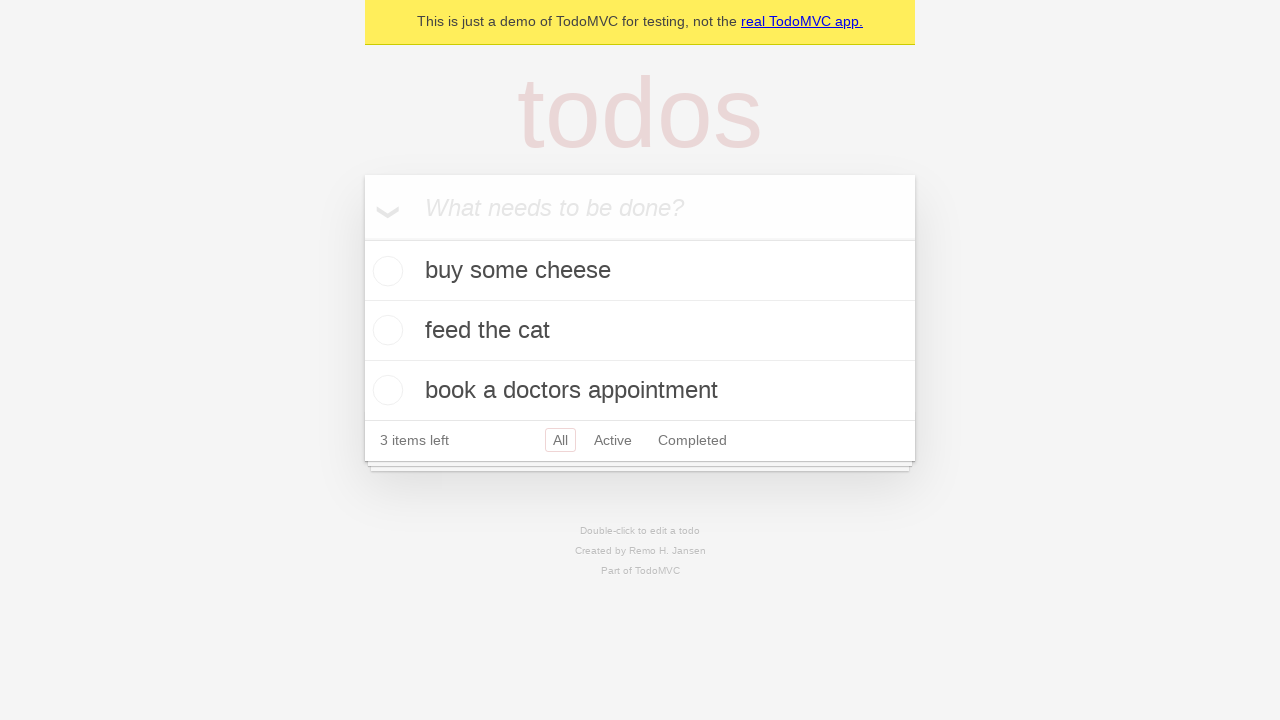

Checked the second todo item to mark it as completed at (385, 330) on internal:testid=[data-testid="todo-item"s] >> nth=1 >> internal:role=checkbox
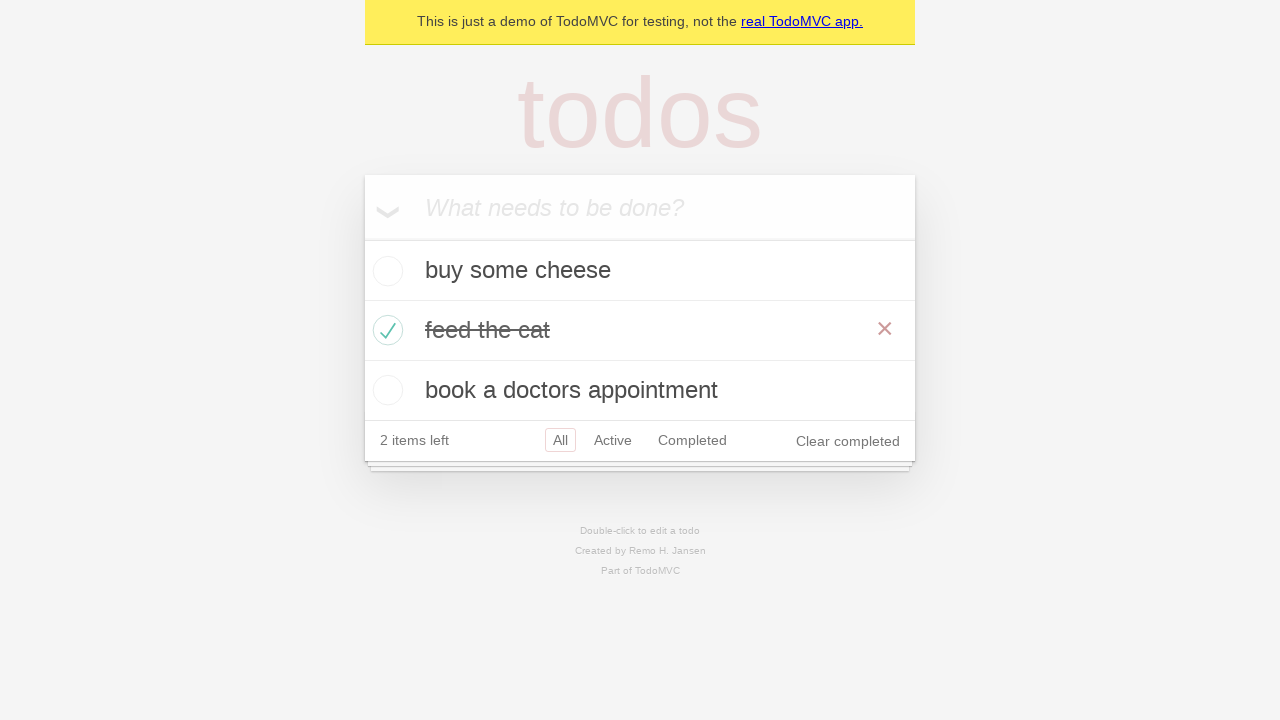

Clicked Active filter to display only active items at (613, 440) on internal:role=link[name="Active"i]
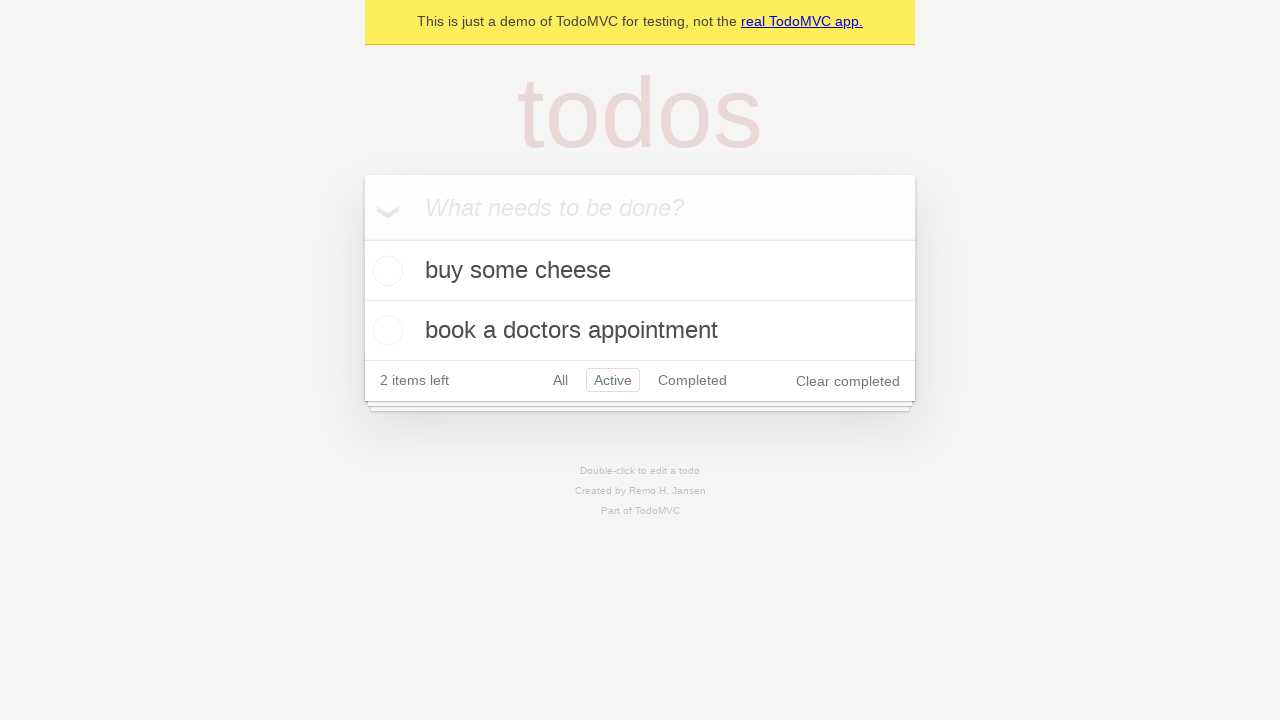

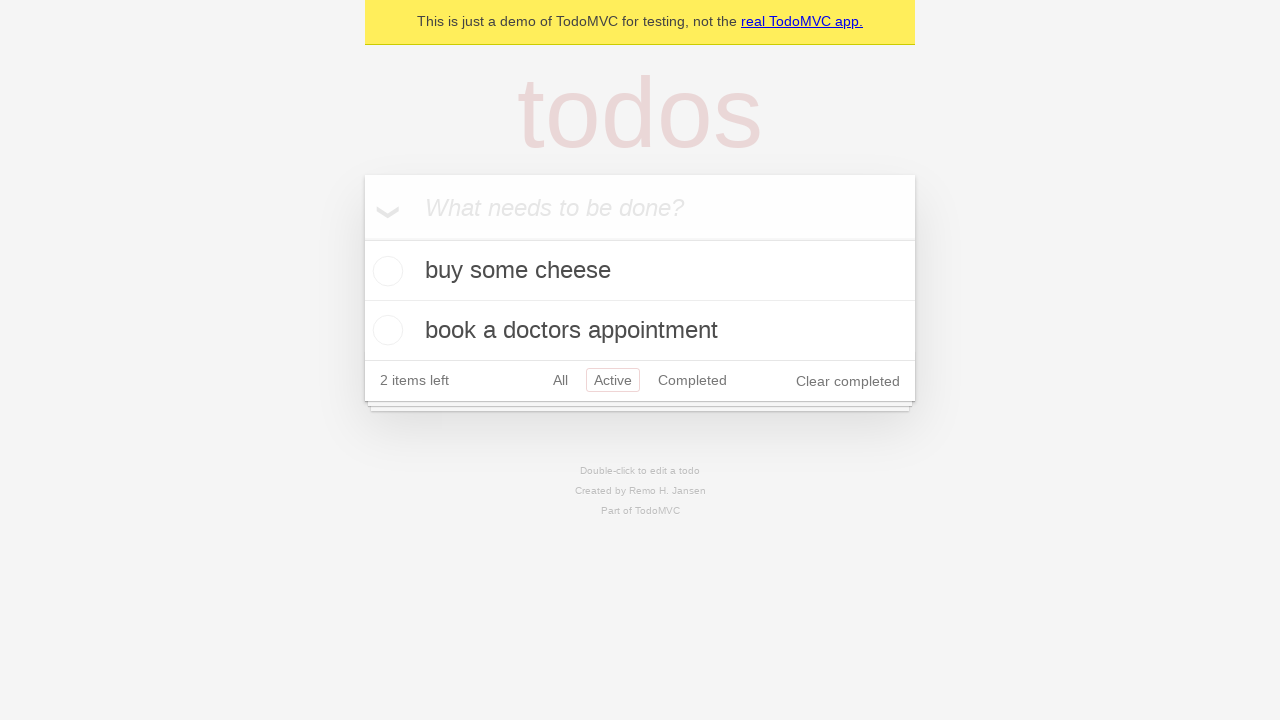